Tests sorting the Due column in ascending order by clicking the column header and verifying the values are sorted correctly using CSS pseudo-class selectors.

Starting URL: http://the-internet.herokuapp.com/tables

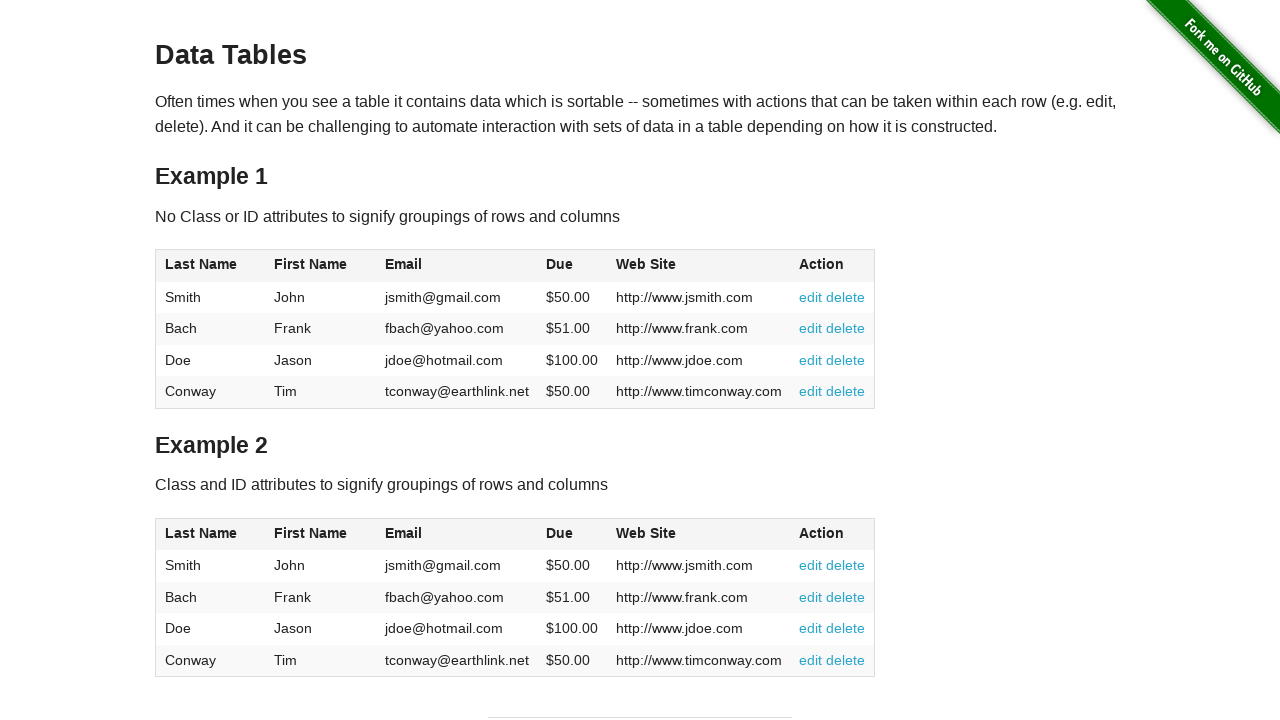

Clicked Due column header to sort ascending at (572, 266) on #table1 thead tr th:nth-child(4)
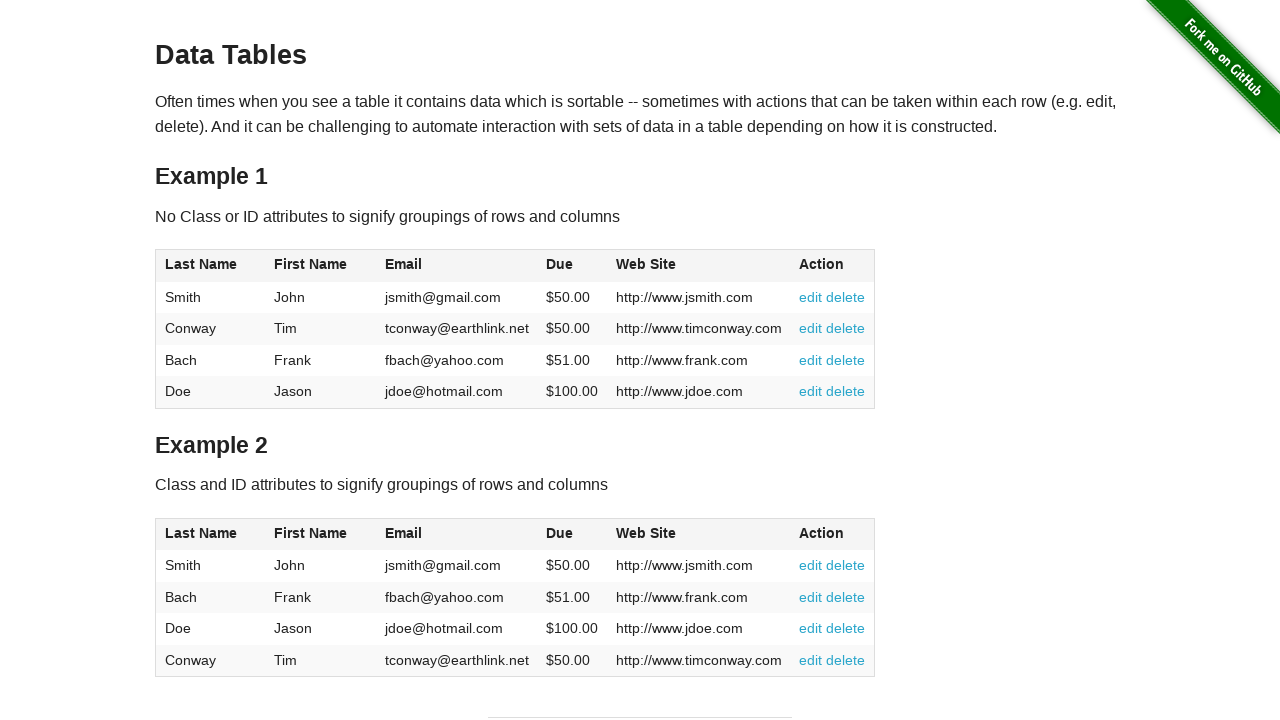

Due column cells loaded
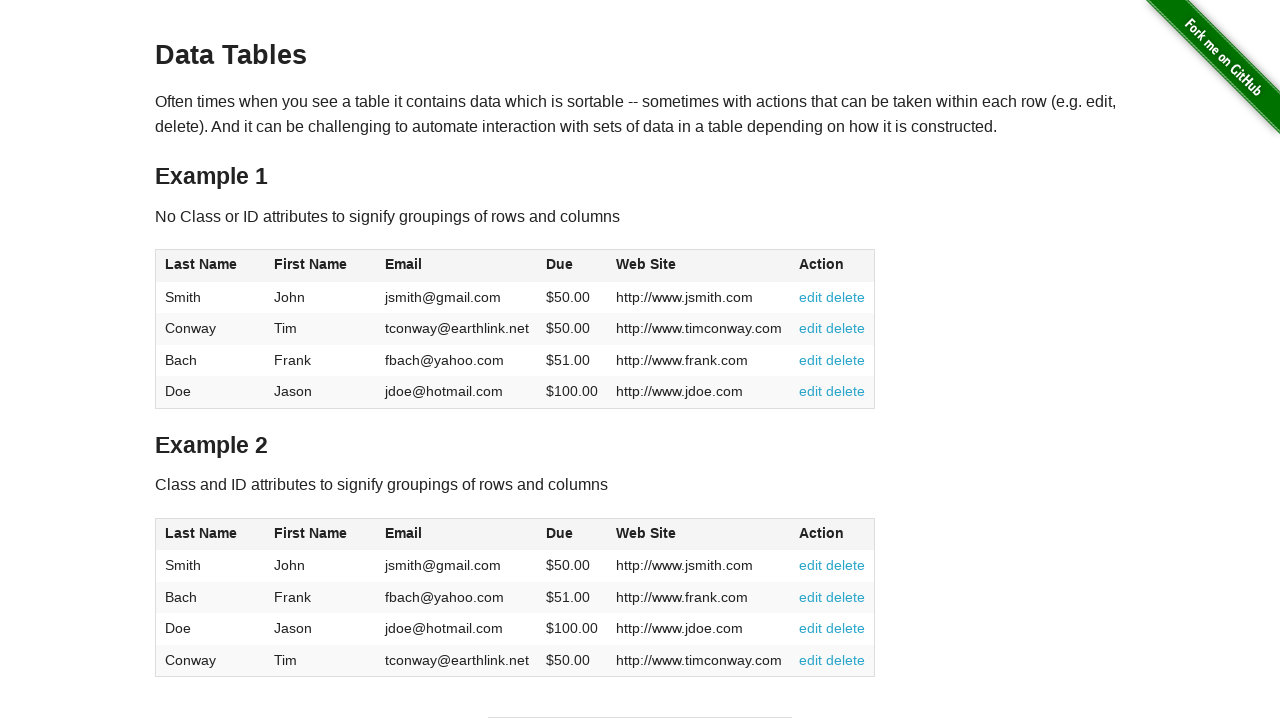

Retrieved all Due column cell values
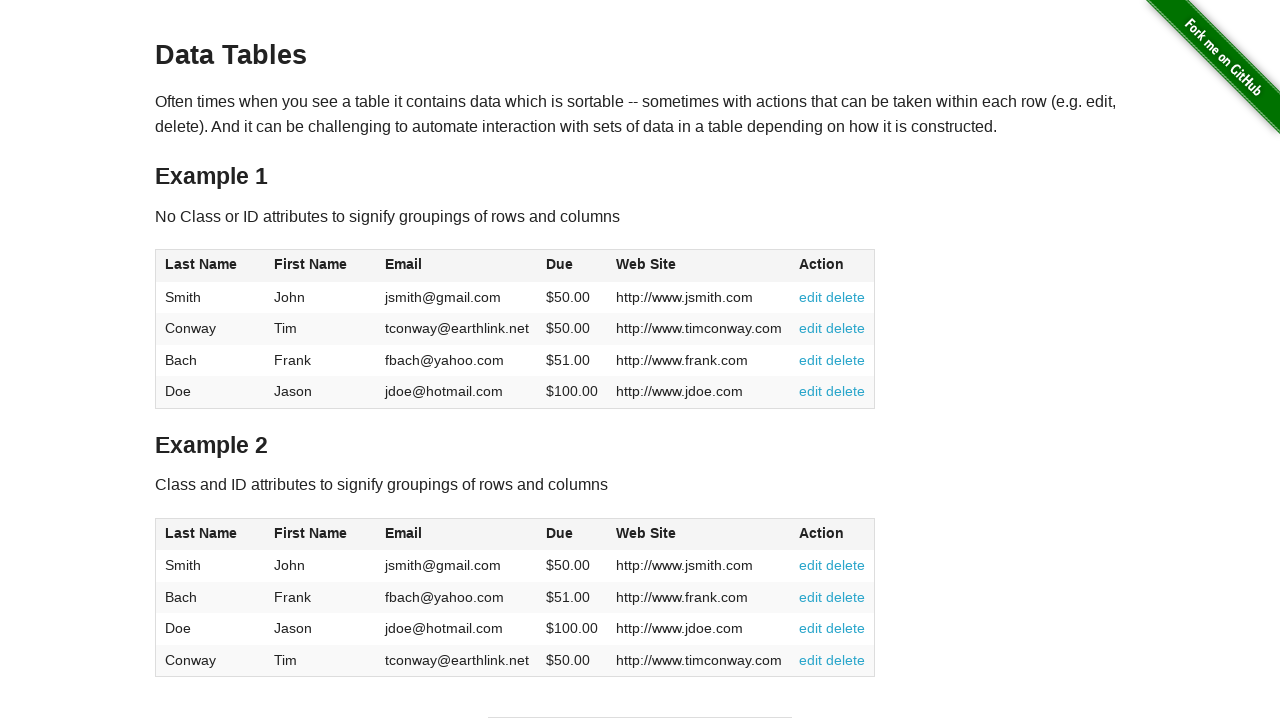

Parsed Due values as floats from cell text content
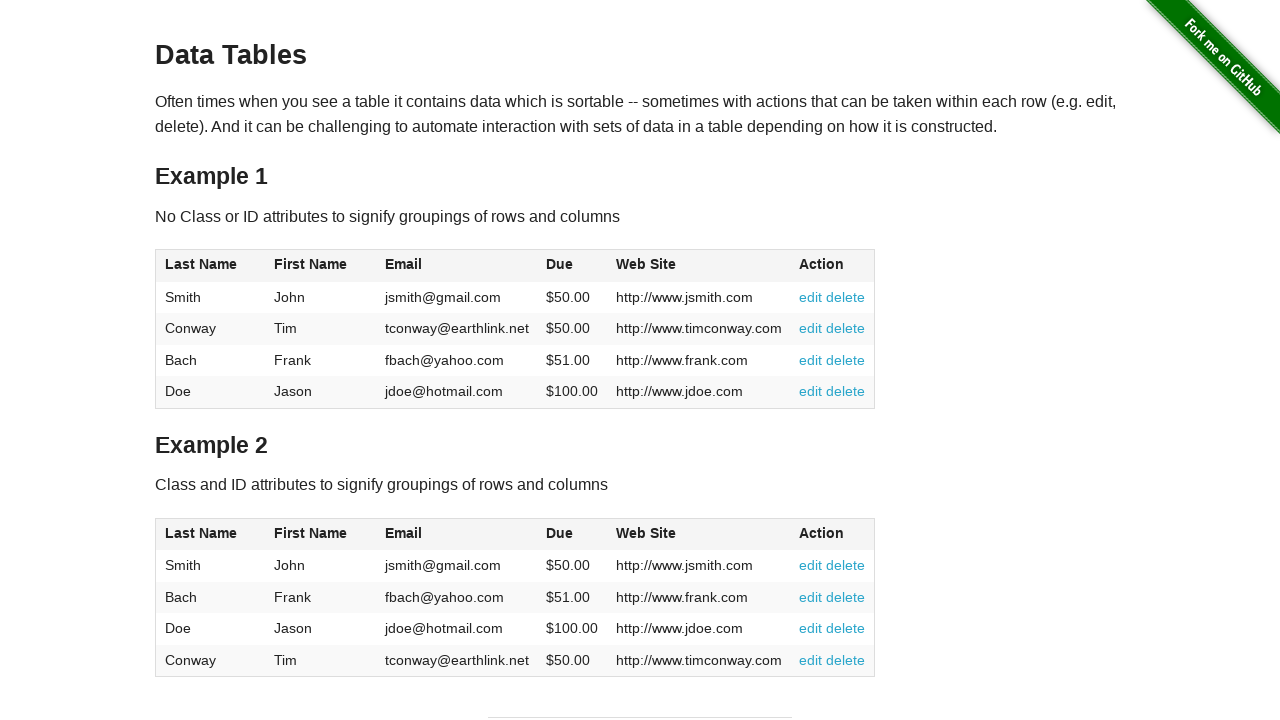

Verified Due column values are sorted in ascending order
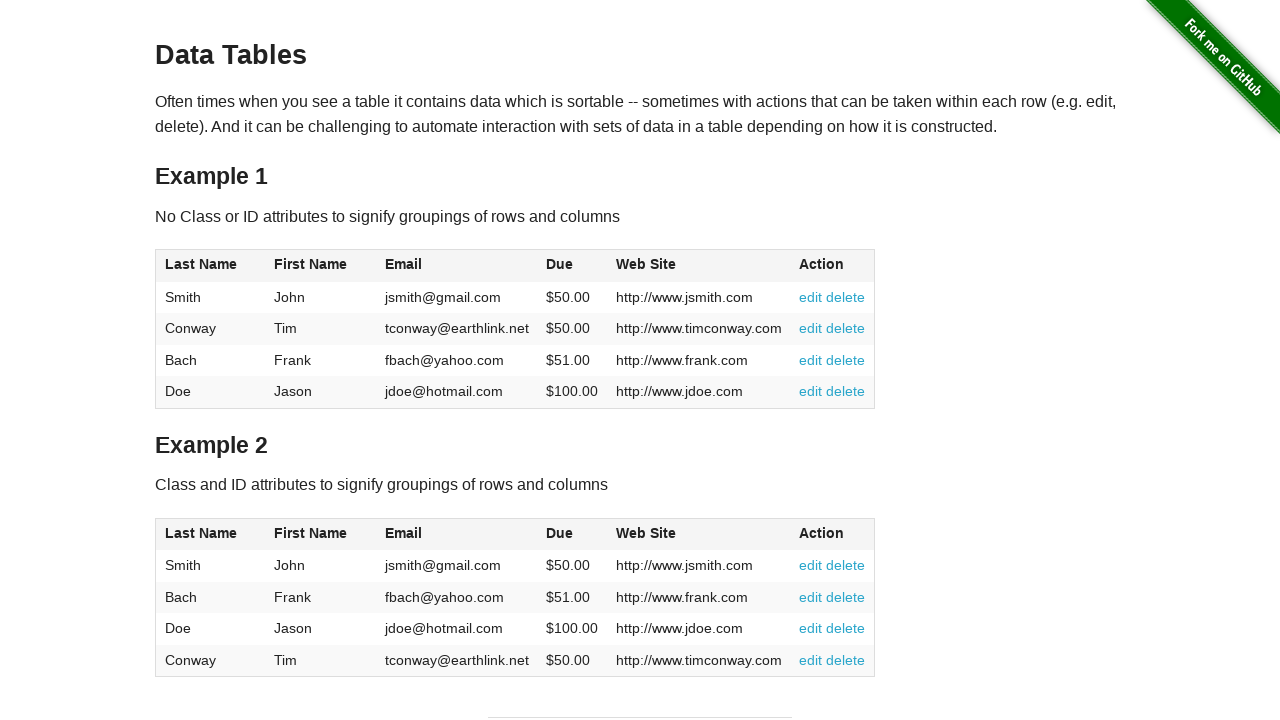

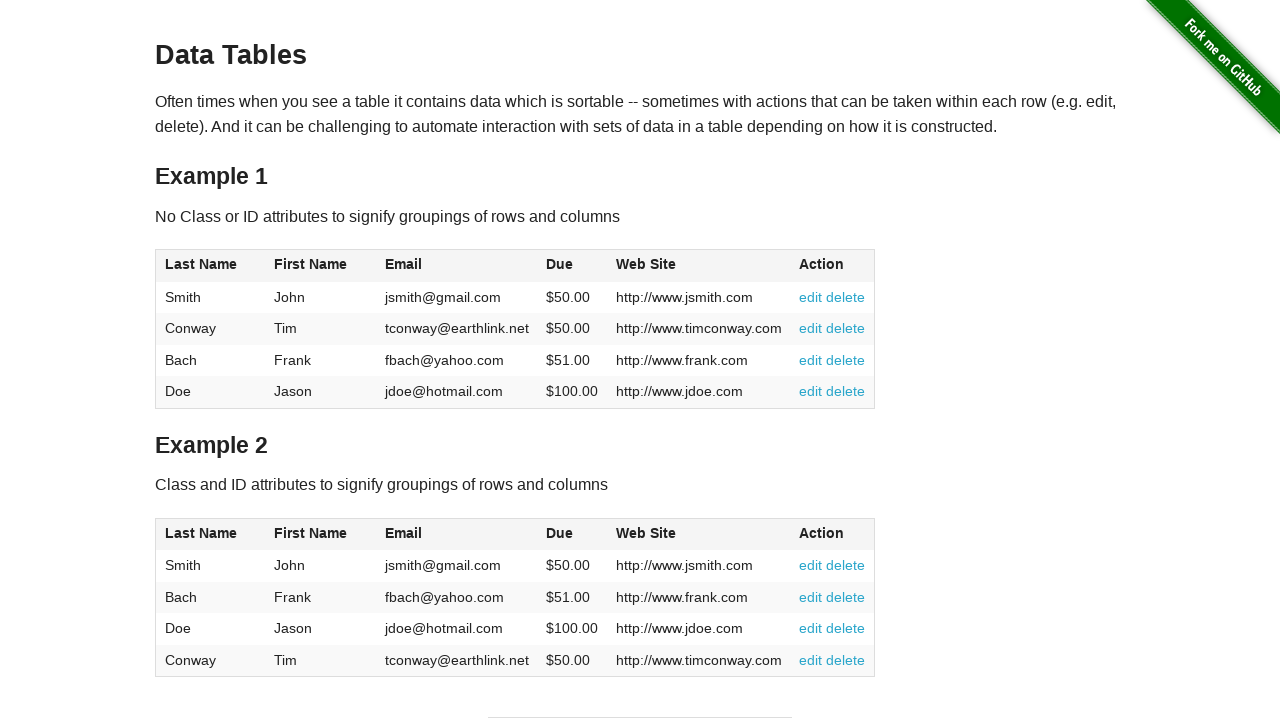